Tests dynamic content loading by clicking the Start button and waiting for the "Hello World!" text to appear on the page.

Starting URL: https://the-internet.herokuapp.com/dynamic_loading/1

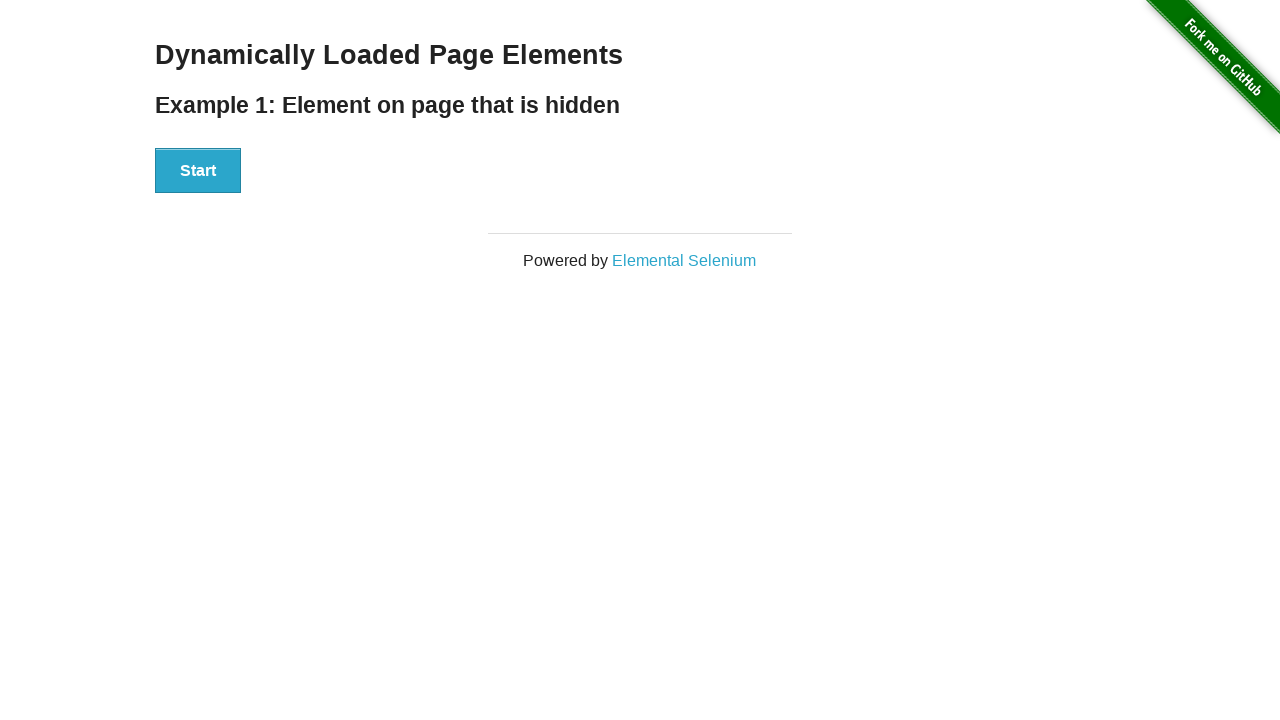

Clicked the Start button to trigger dynamic content loading at (198, 171) on xpath=//button[text()='Start']
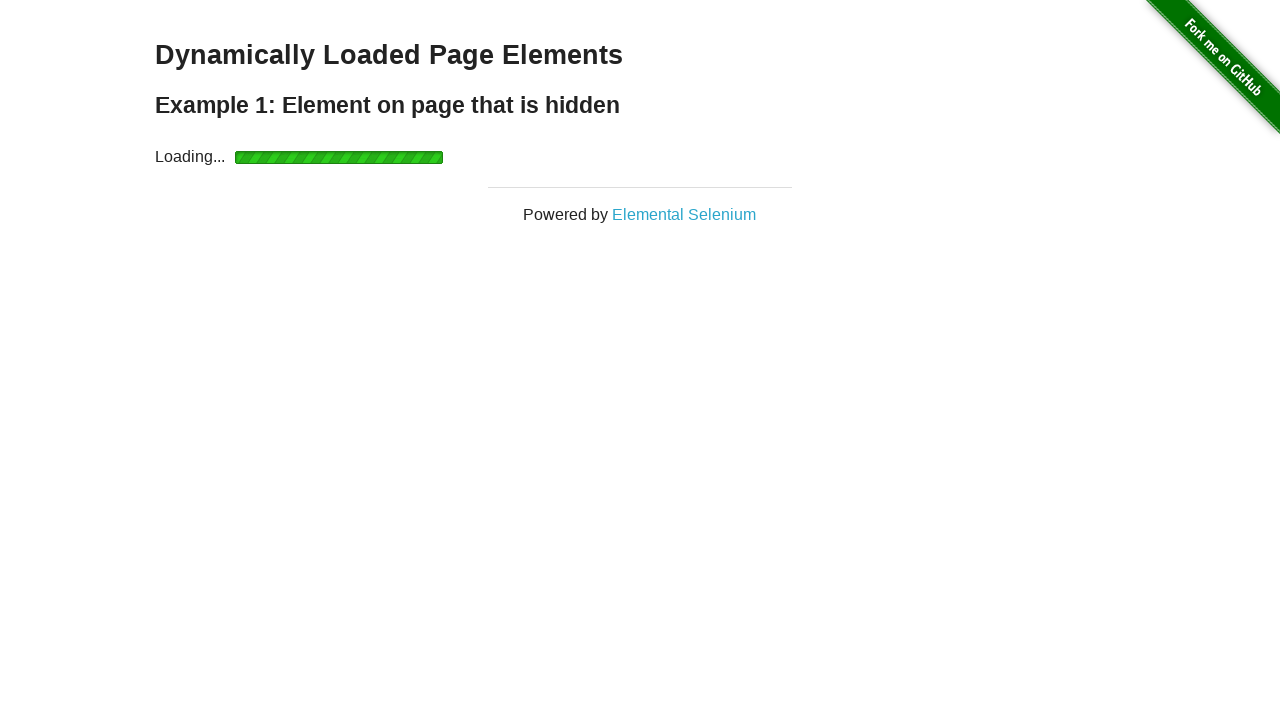

Waited for and verified 'Hello World!' text appeared on the page
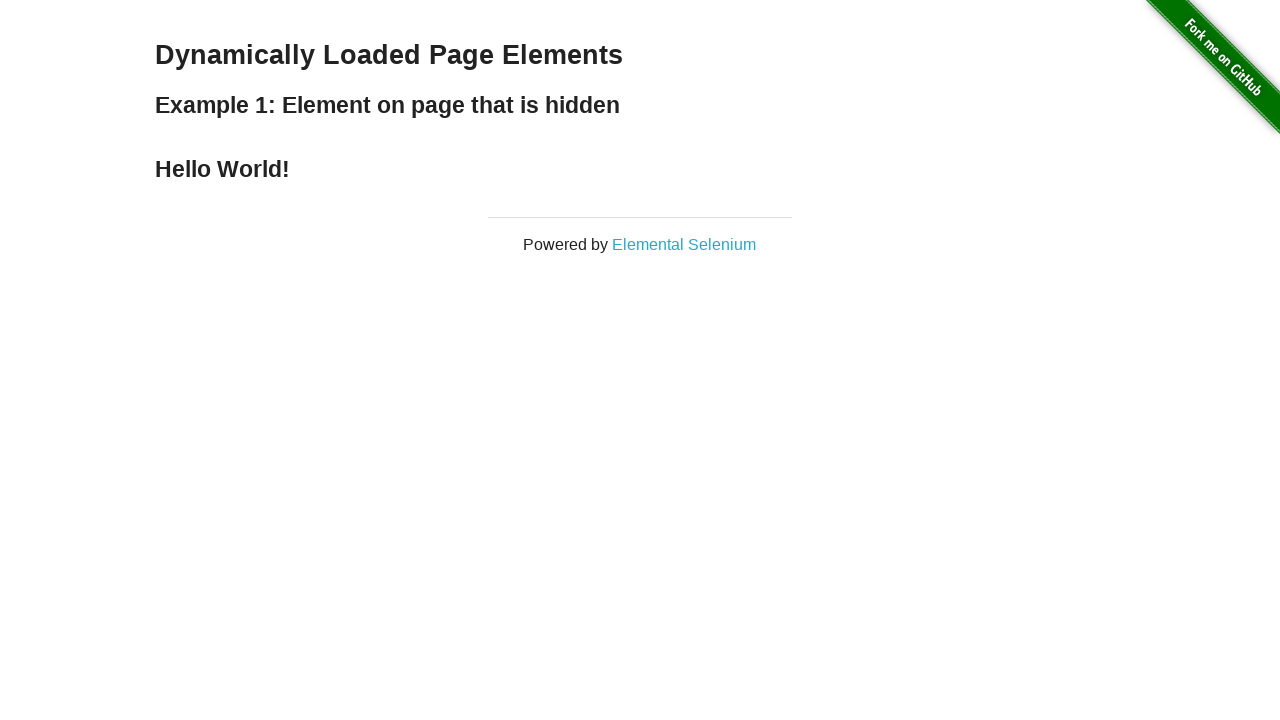

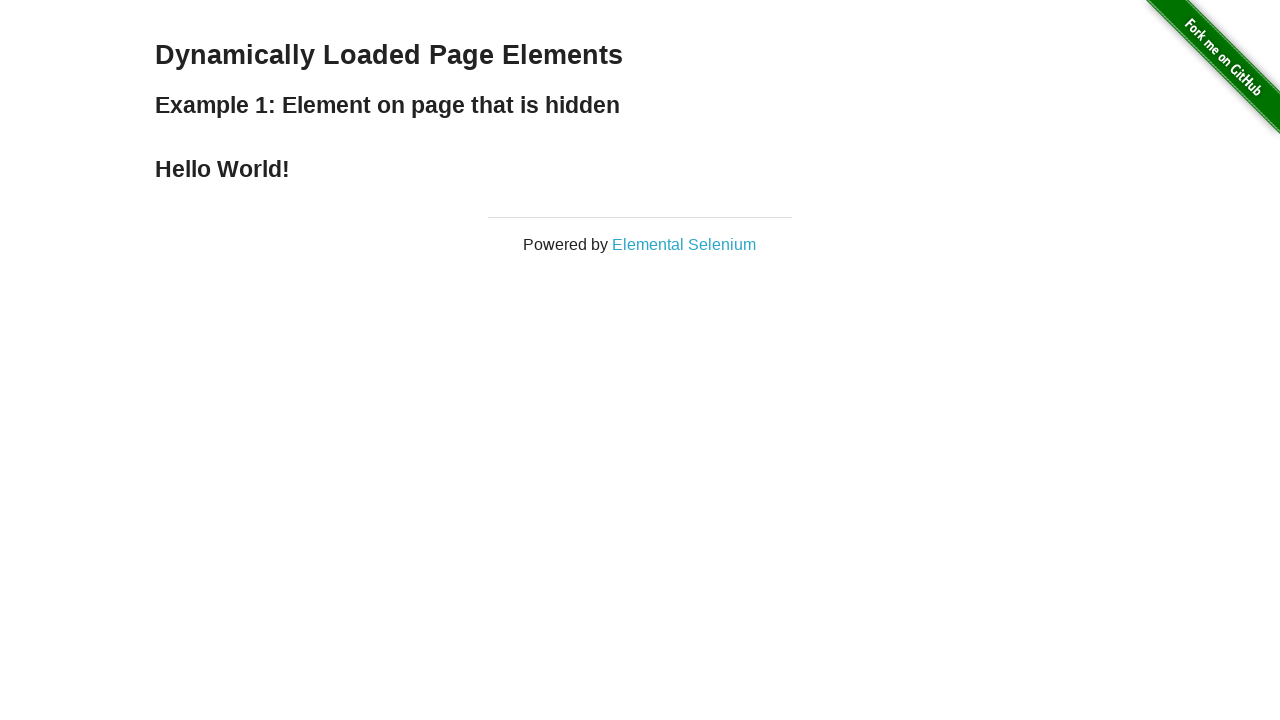